Tests the sorting functionality of a data table by clicking the "Last Name" column header and verifying the table rows are sorted alphabetically.

Starting URL: https://the-internet.herokuapp.com/tables

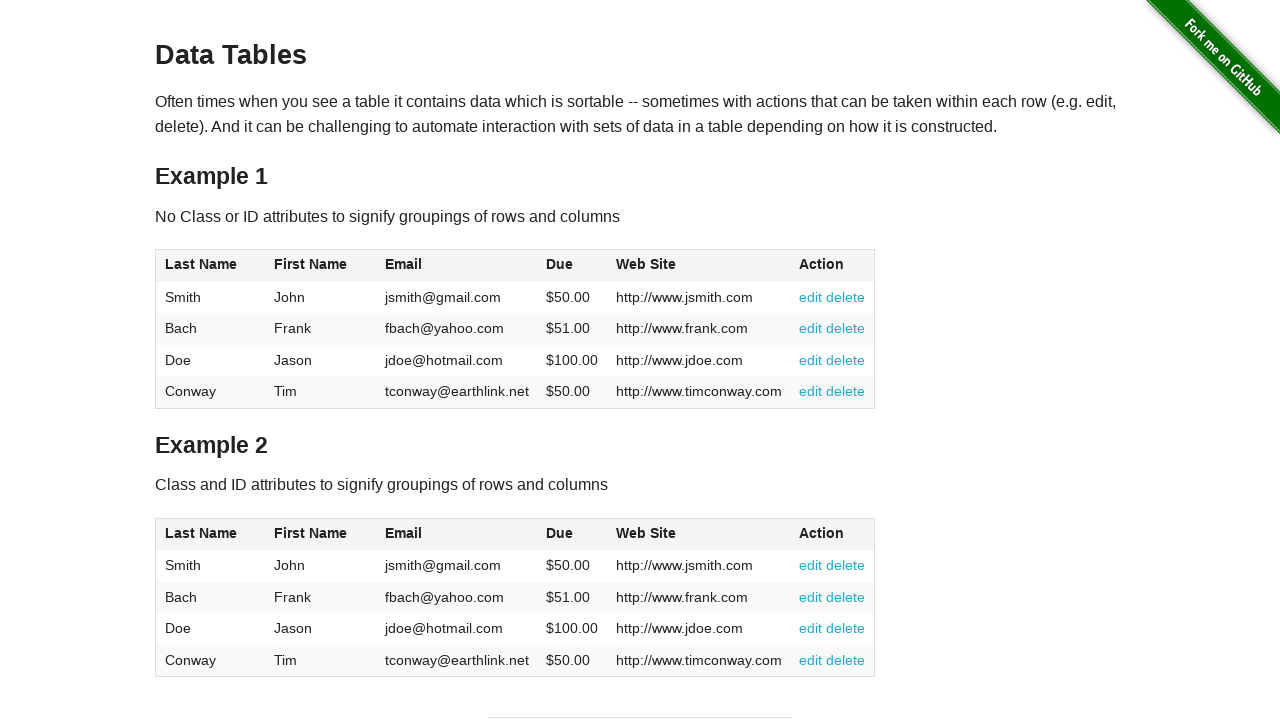

Waited for table with id 'table1' to be visible
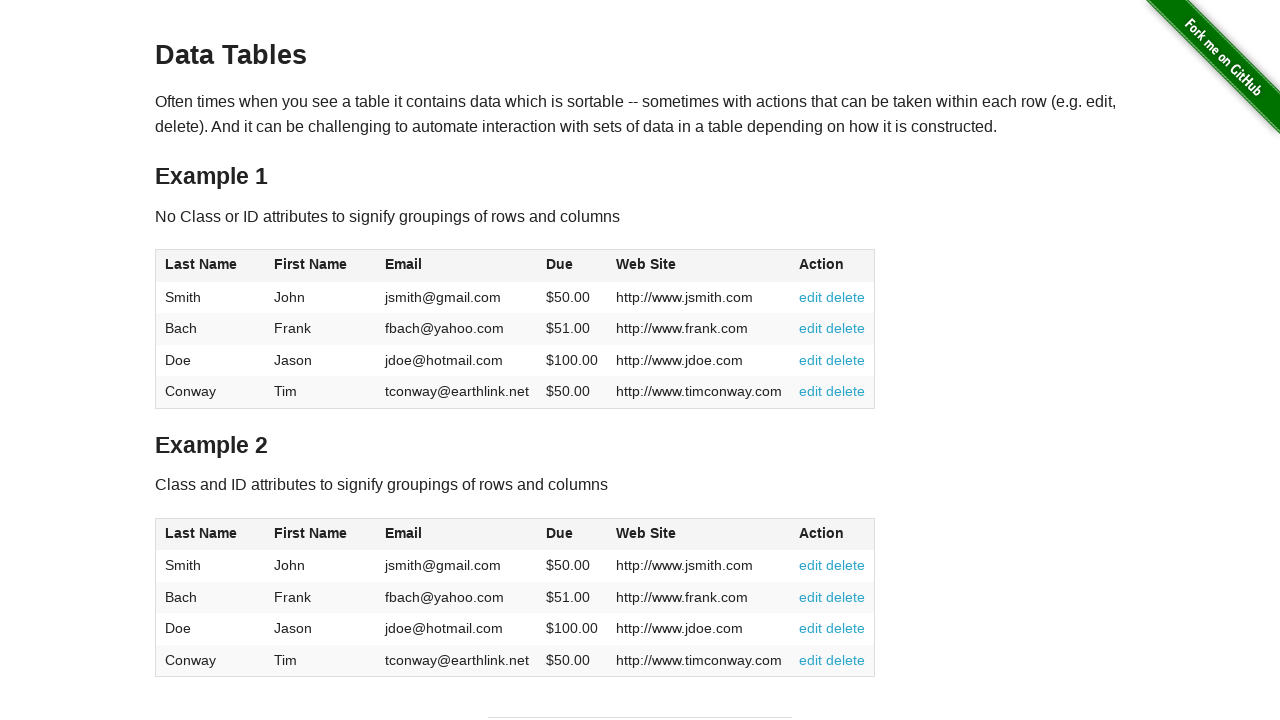

Retrieved all unsorted last name elements from table column 1
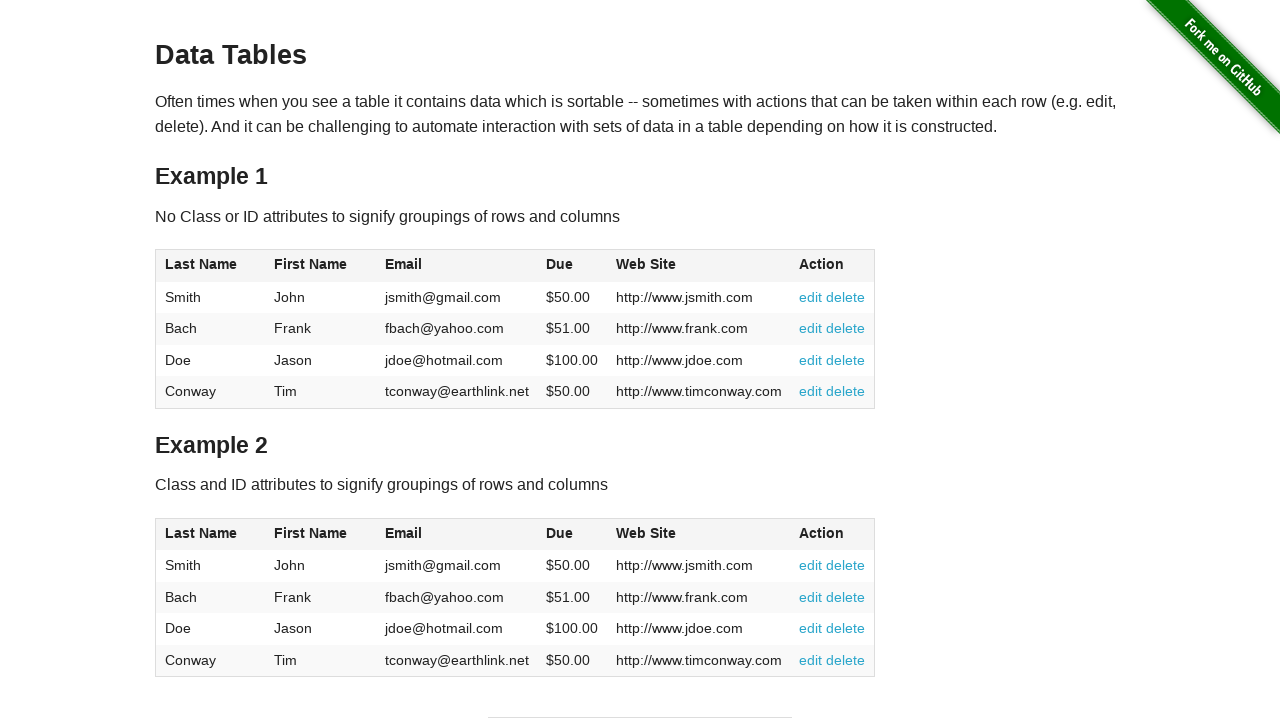

Extracted unsorted last names: ['Smith', 'Bach', 'Doe', 'Conway']
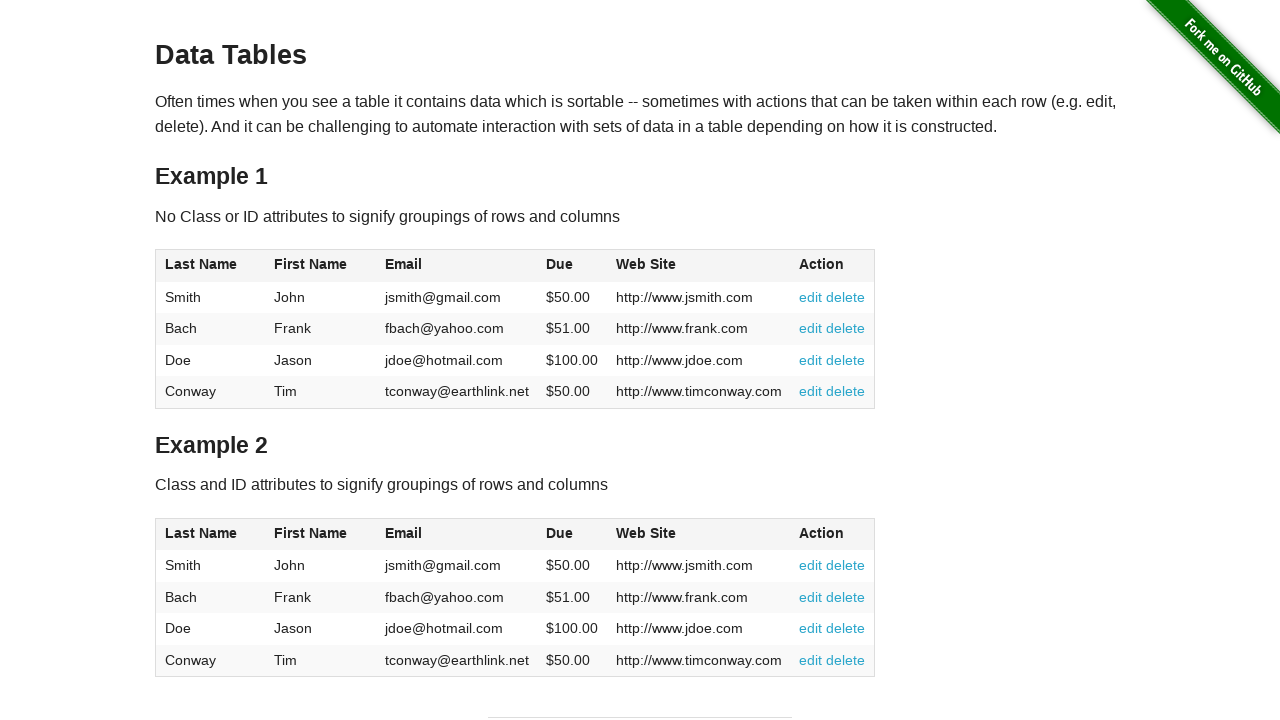

Computed expected sorted order: ['Bach', 'Conway', 'Doe', 'Smith']
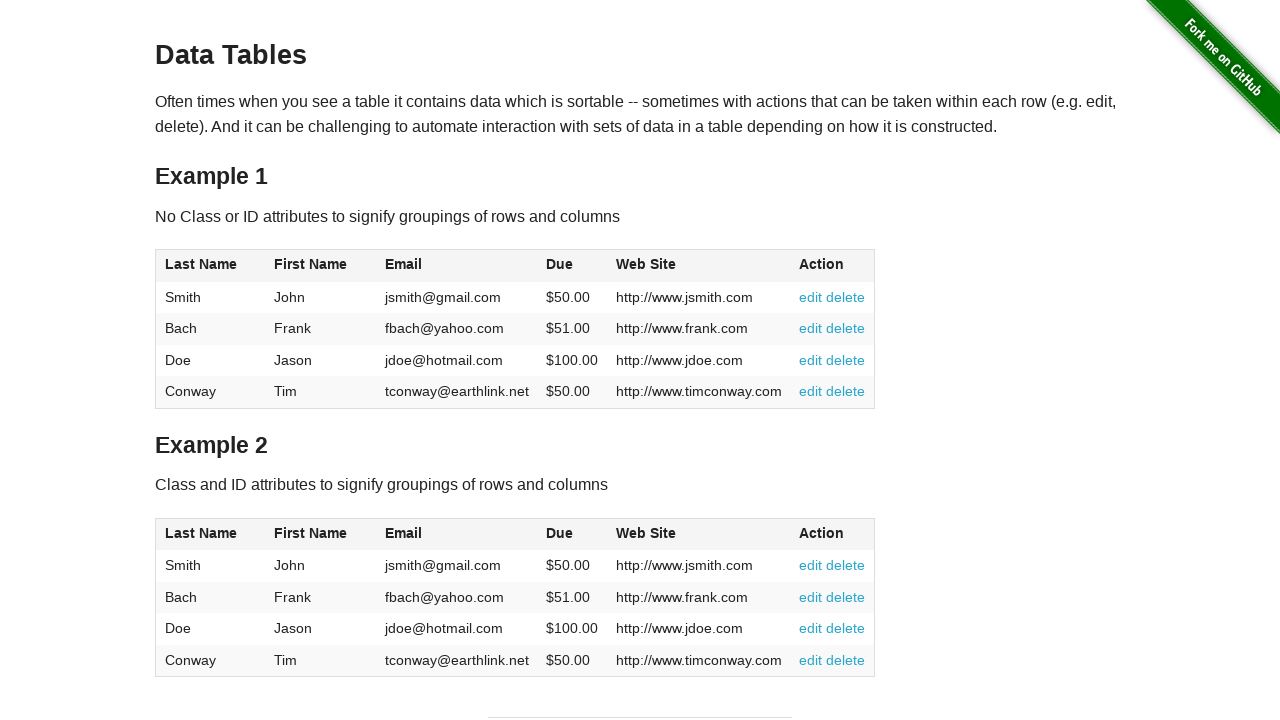

Clicked on Last Name column header to sort table at (201, 264) on xpath=//table[@id='table1']/thead/tr/th[1]/span
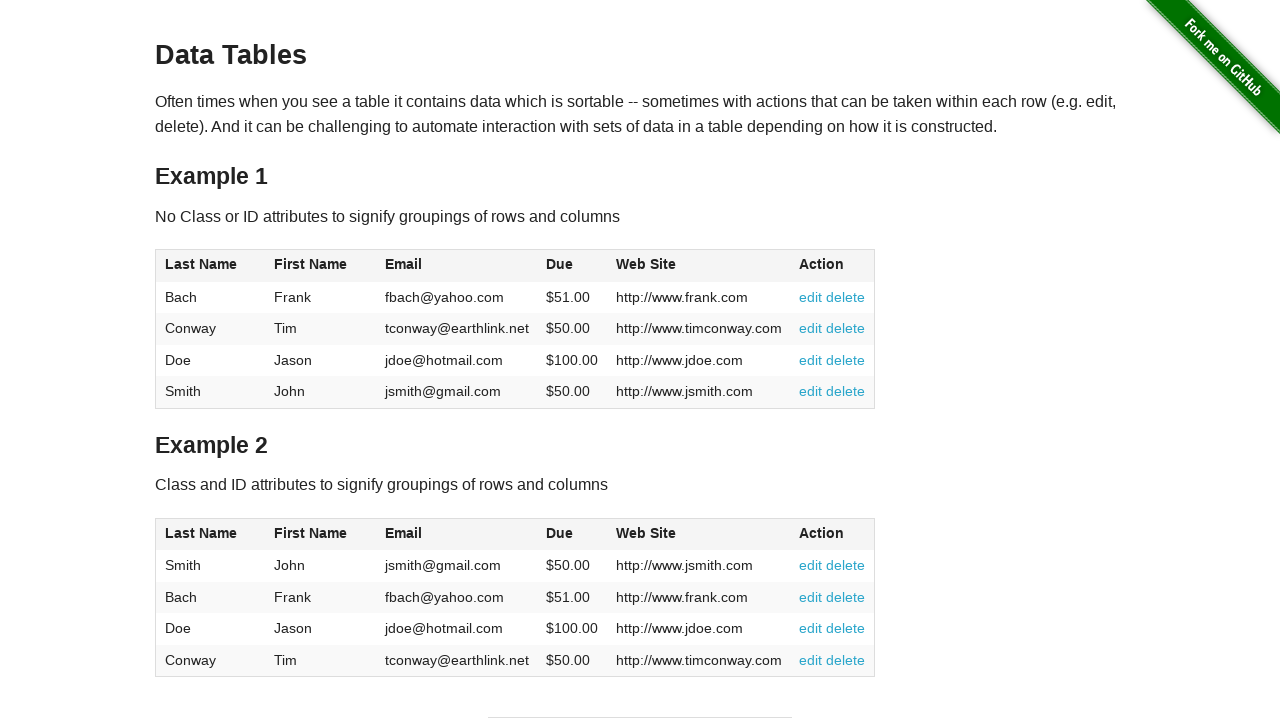

Retrieved all sorted last name elements from table column 1
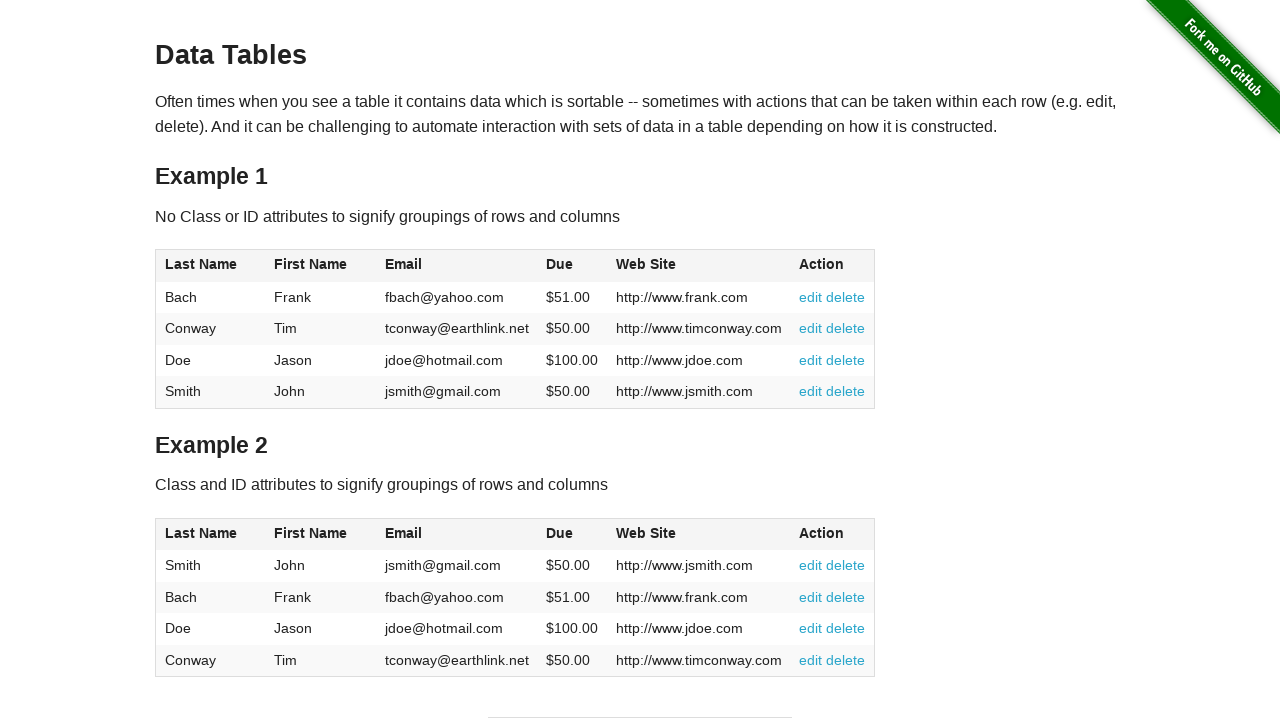

Extracted sorted last names: ['Bach', 'Conway', 'Doe', 'Smith']
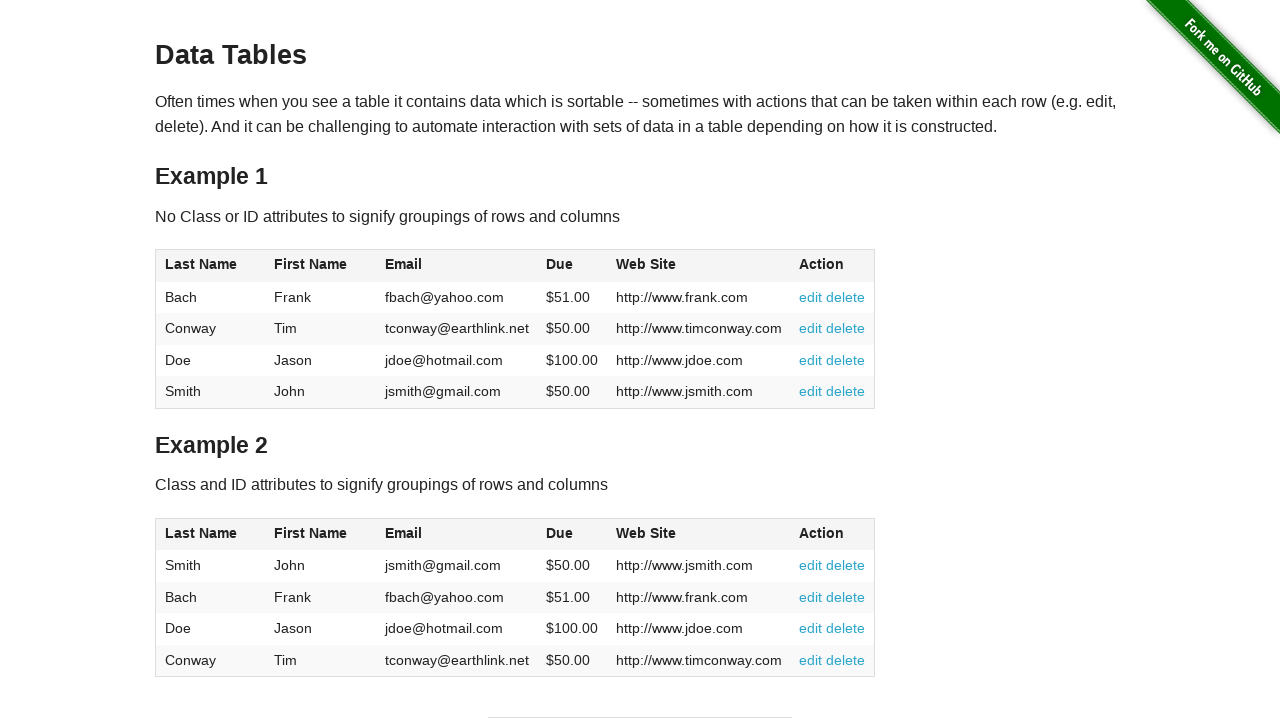

Verified table is correctly sorted alphabetically by Last Name
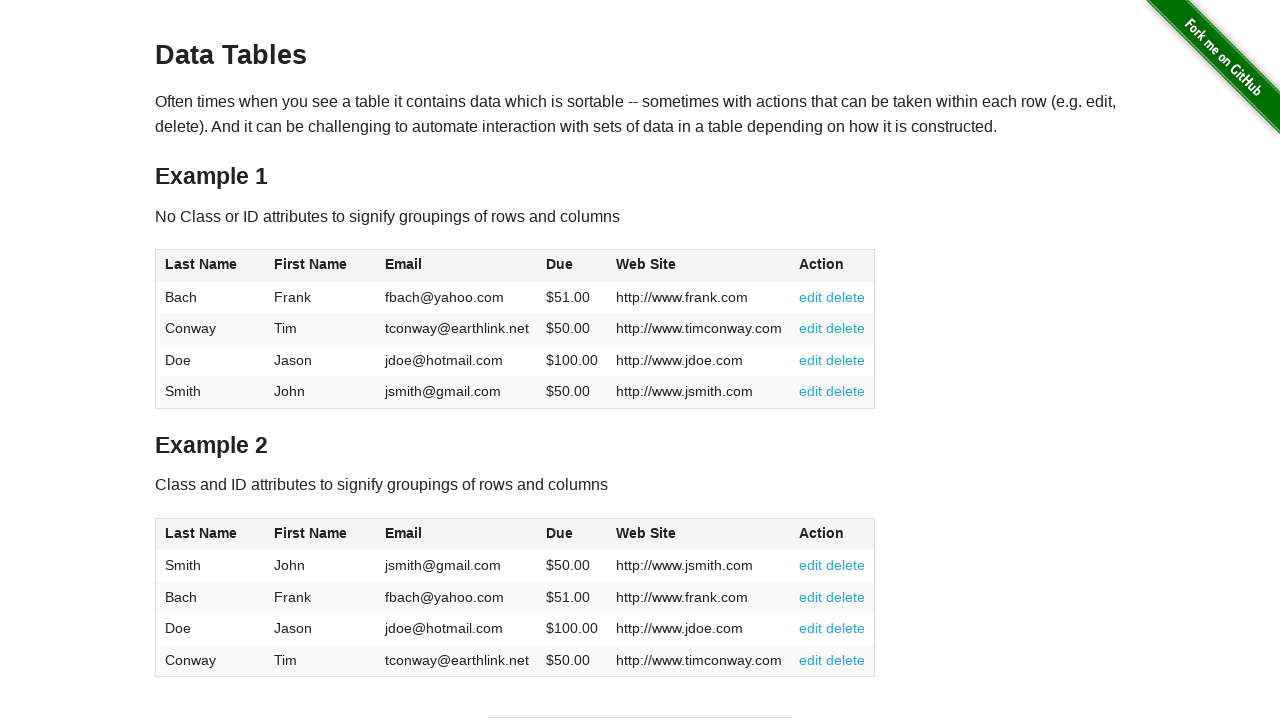

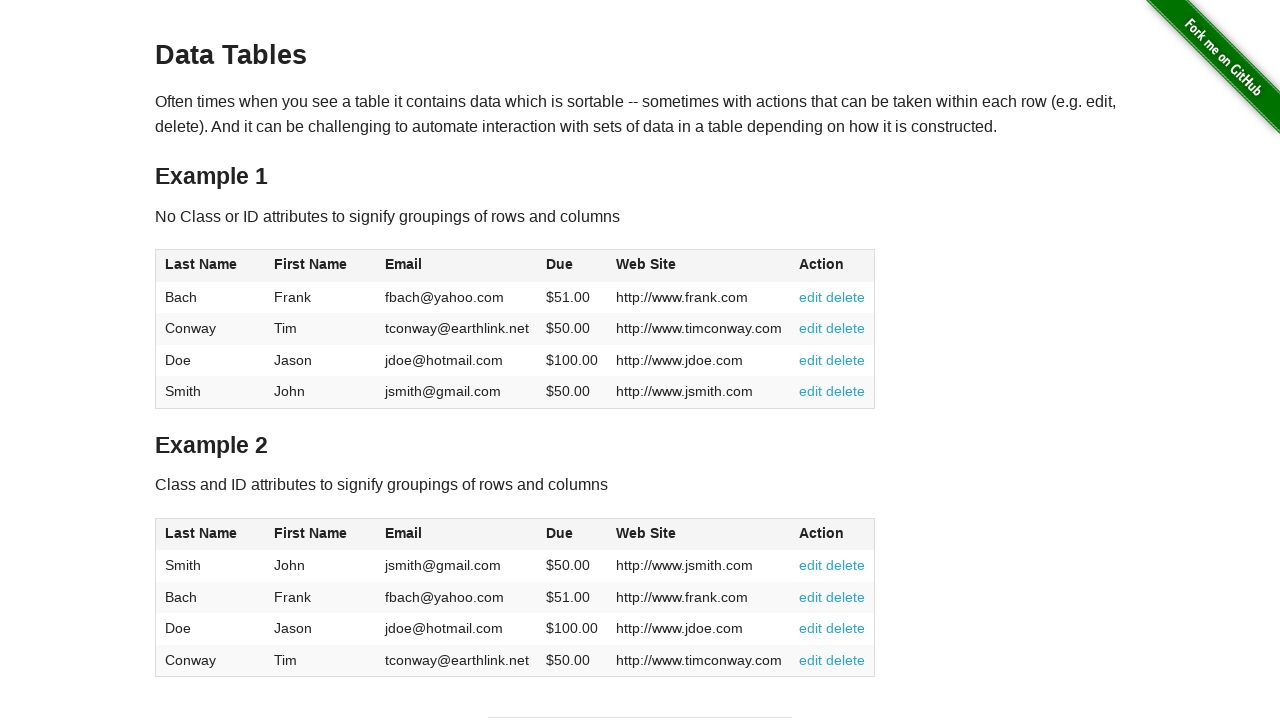